Checks and unchecks the Pasta checkbox, verifying its state changes correctly

Starting URL: https://thefreerangetester.github.io/sandbox-automation-testing/

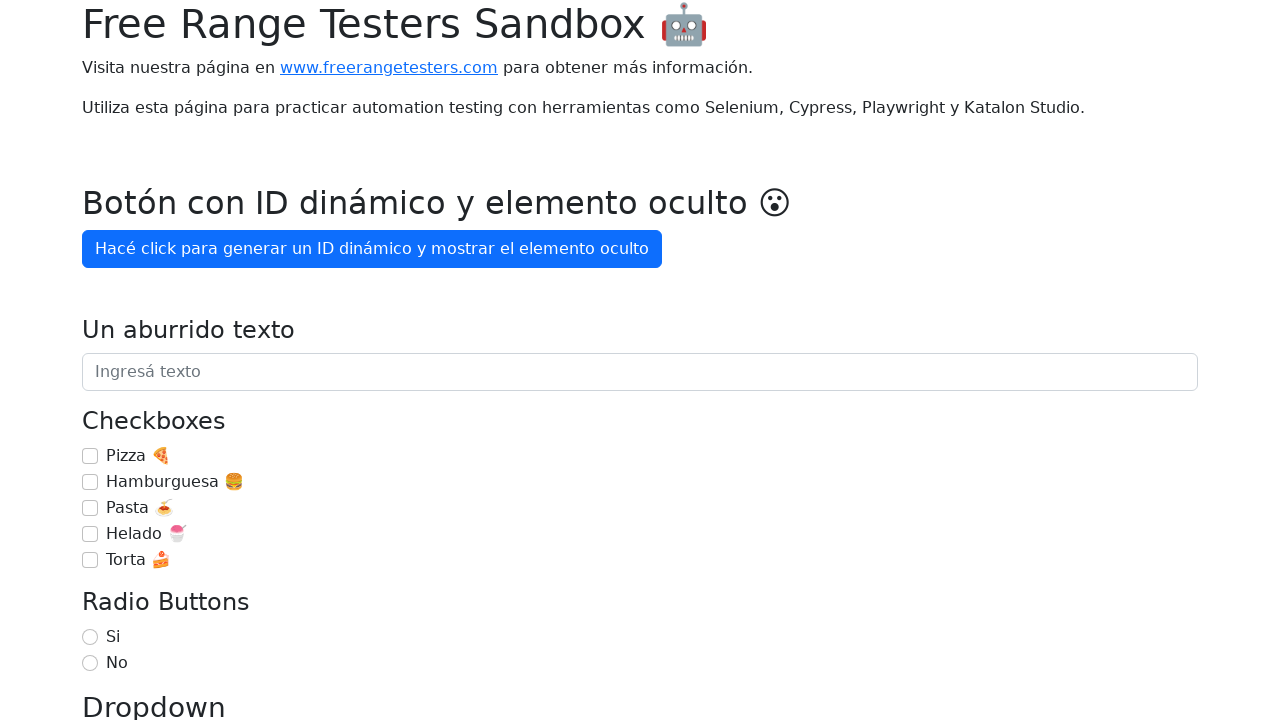

Checked the Pasta checkbox at (90, 508) on internal:label="Pasta \ud83c\udf5d"i
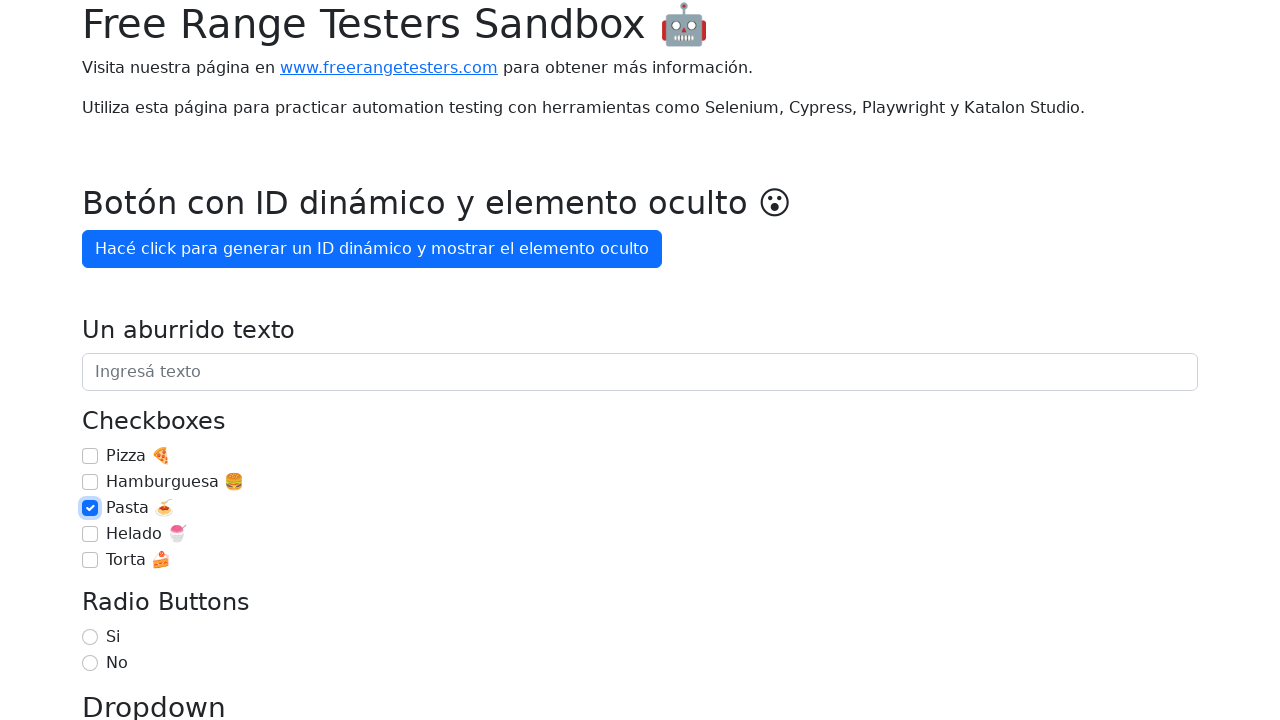

Verified Pasta checkbox is checked
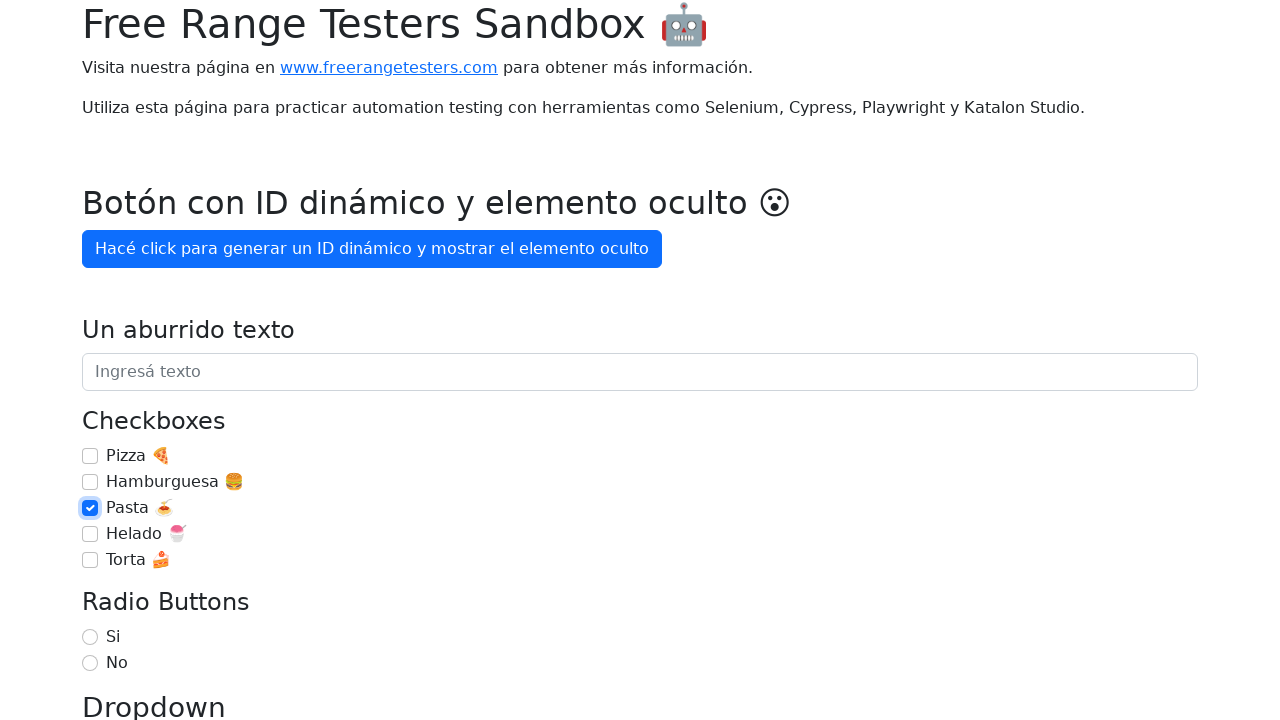

Unchecked the Pasta checkbox at (90, 508) on internal:label="Pasta \ud83c\udf5d"i
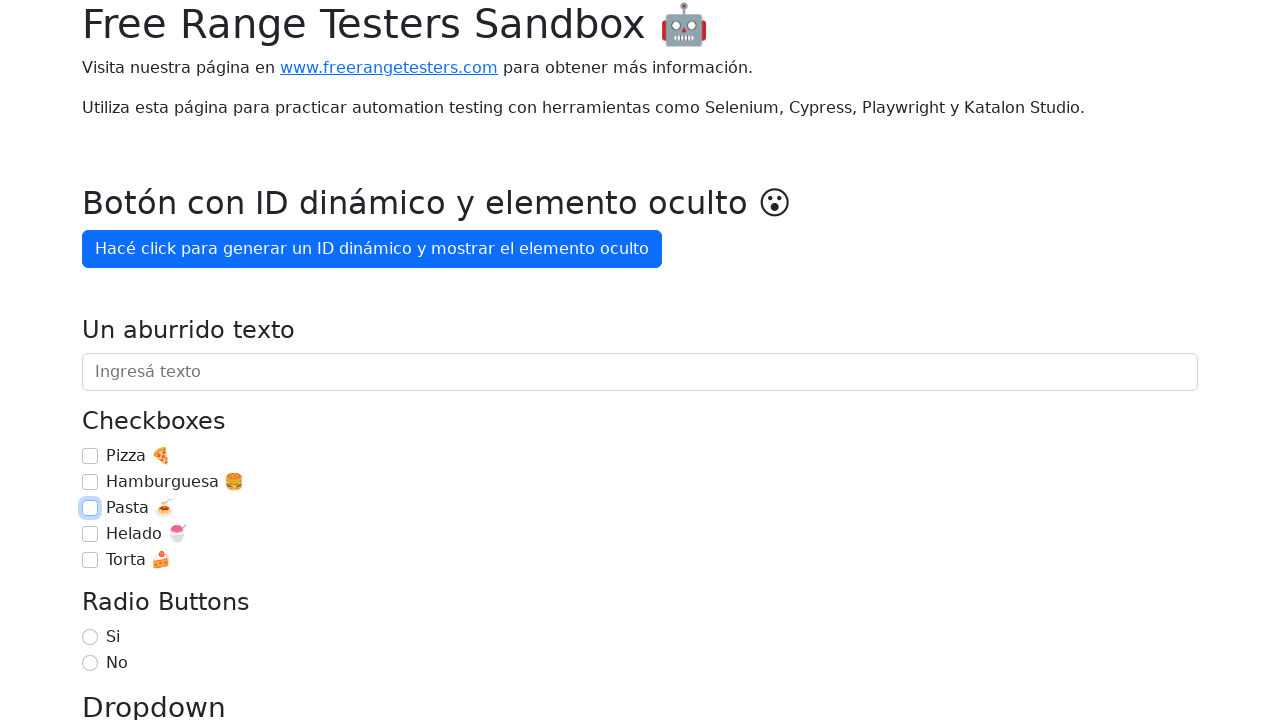

Verified Pasta checkbox is unchecked
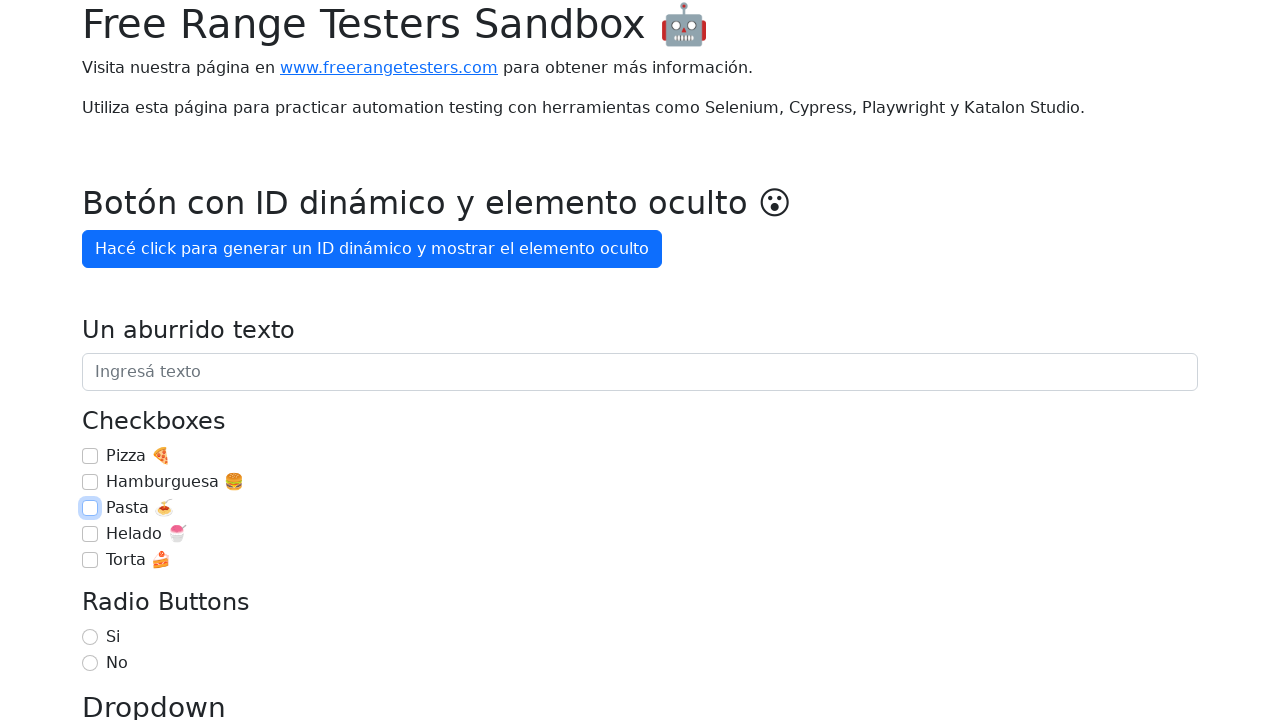

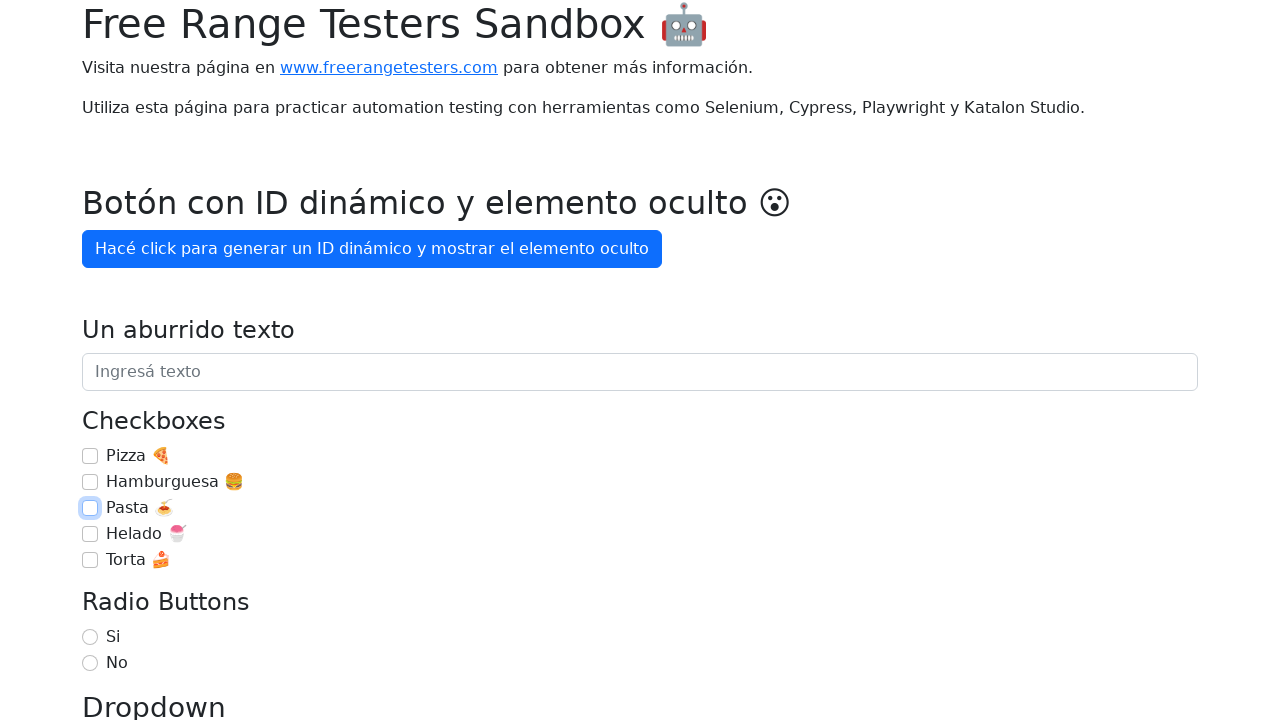